Tests accepting a JavaScript alert by clicking a button that triggers an alert, accepting it, and verifying the success message is displayed

Starting URL: https://testcenter.techproeducation.com/index.php?page=javascript-alerts

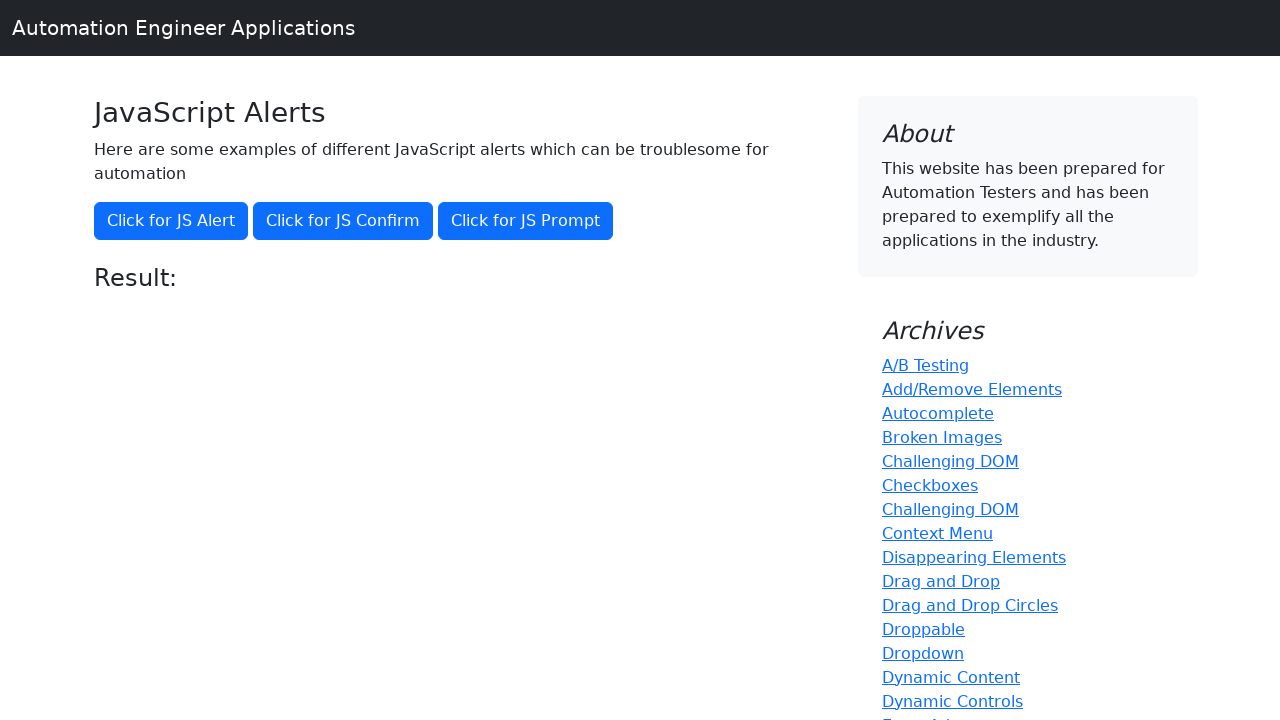

Clicked button to trigger JavaScript alert at (171, 221) on xpath=//*[@onclick='jsAlert()']
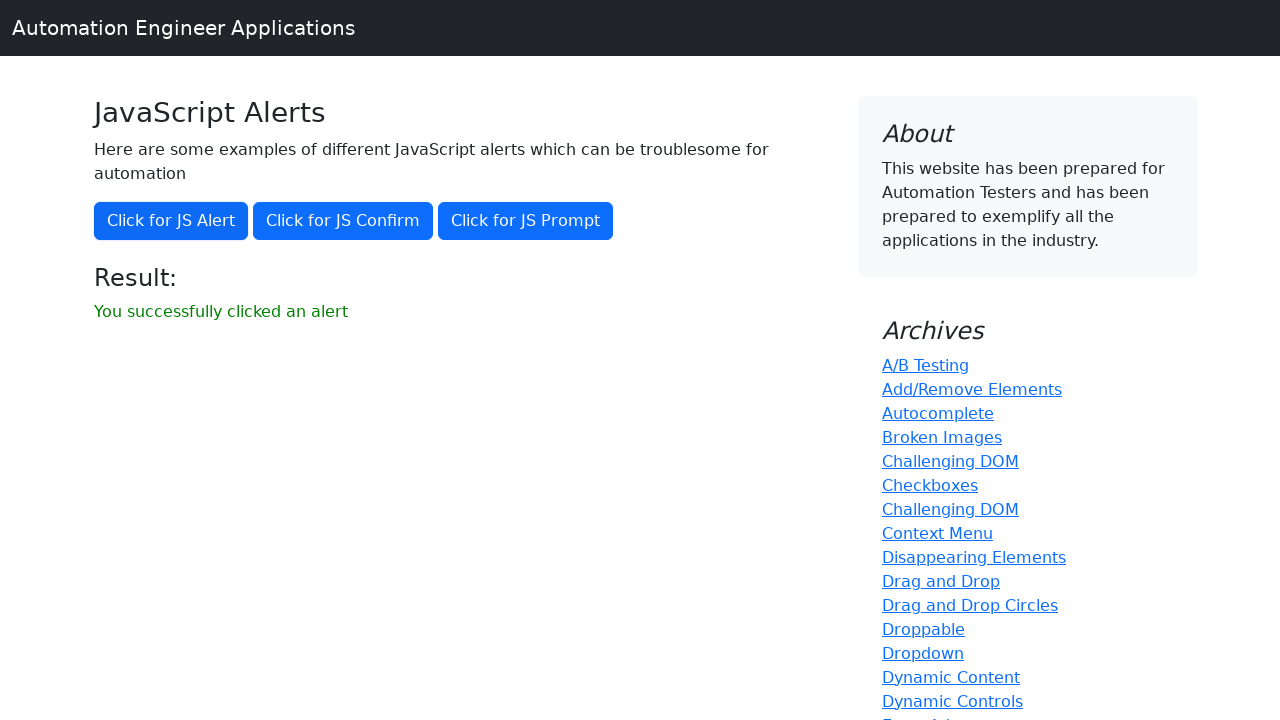

Set up dialog handler to accept alerts
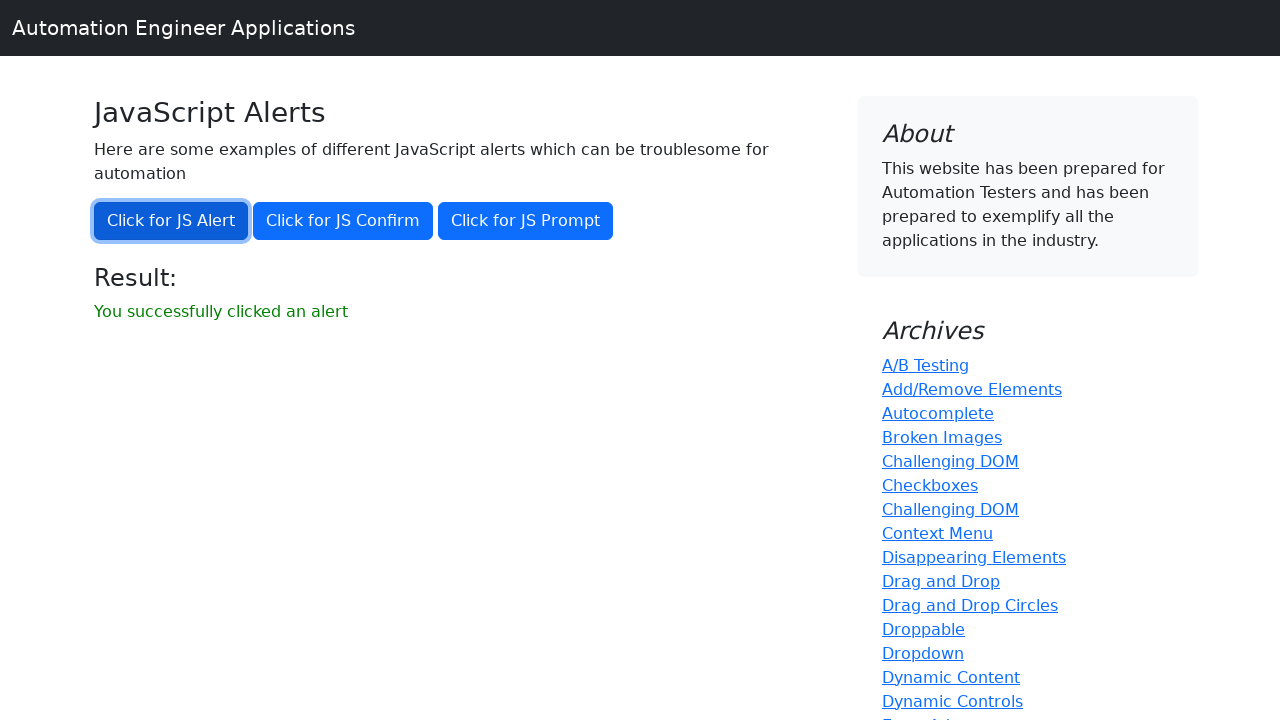

Waited for result message to appear
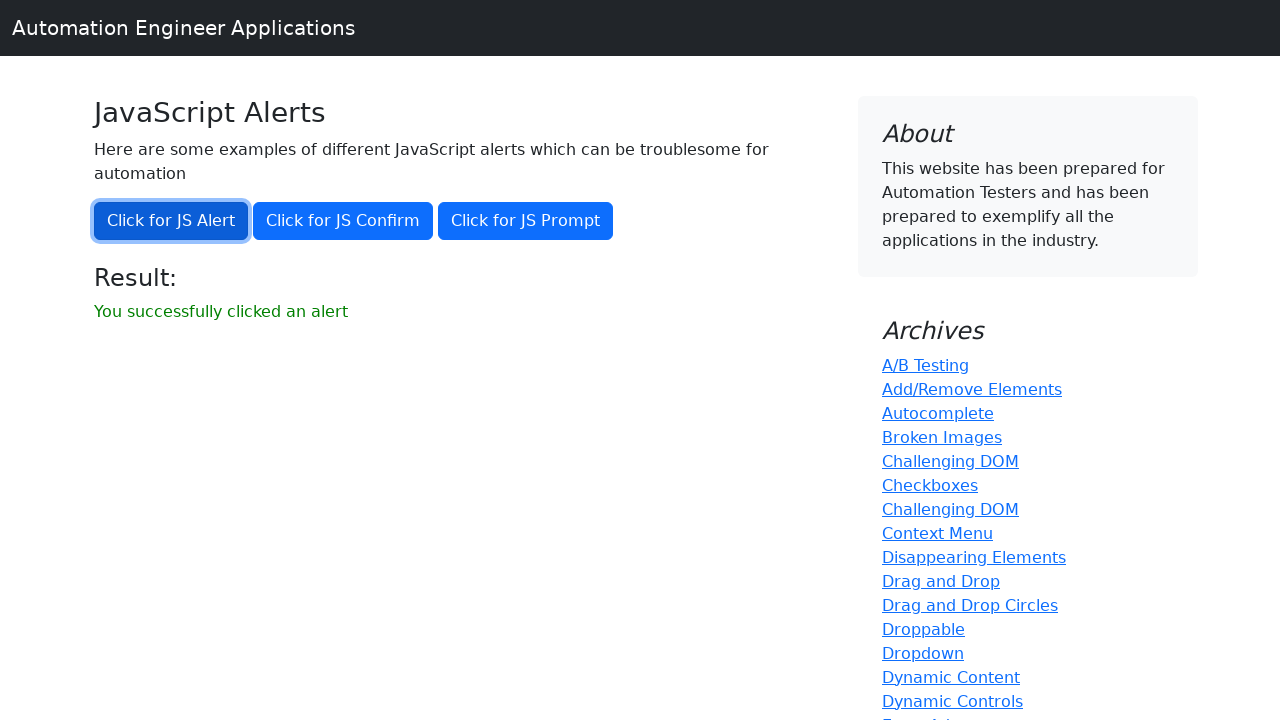

Retrieved result message text
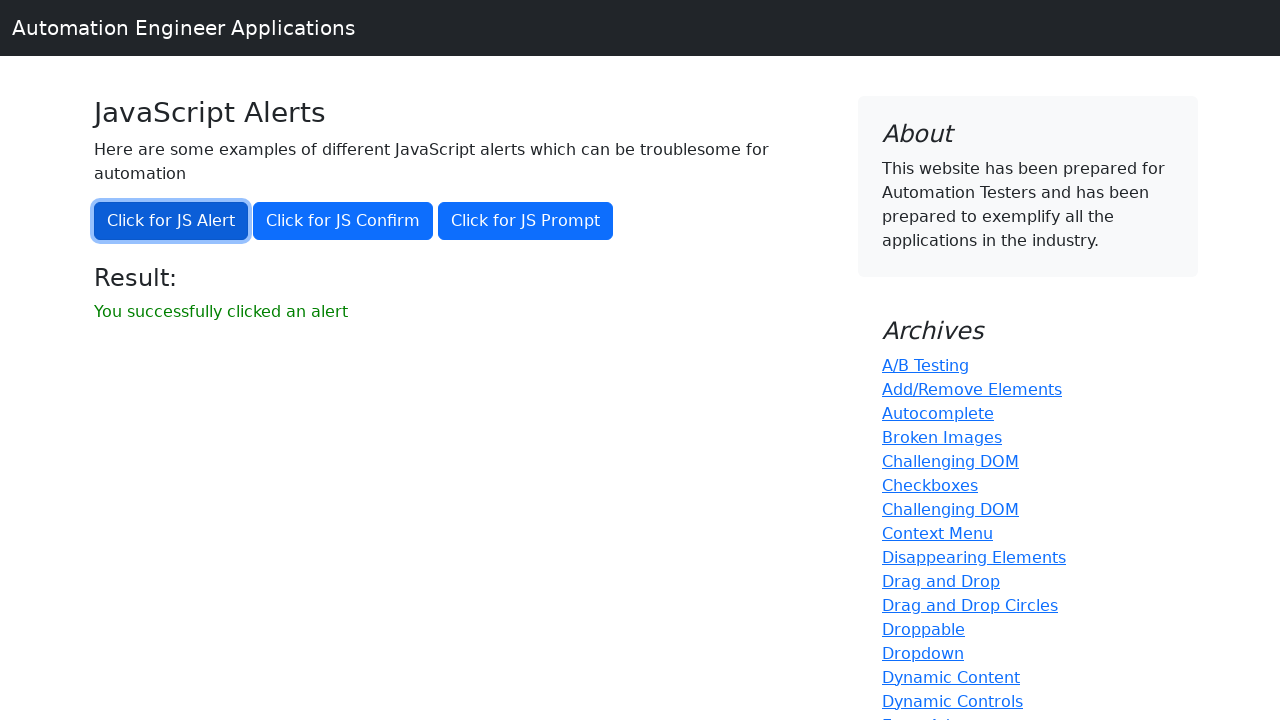

Verified success message displays 'You successfully clicked an alert'
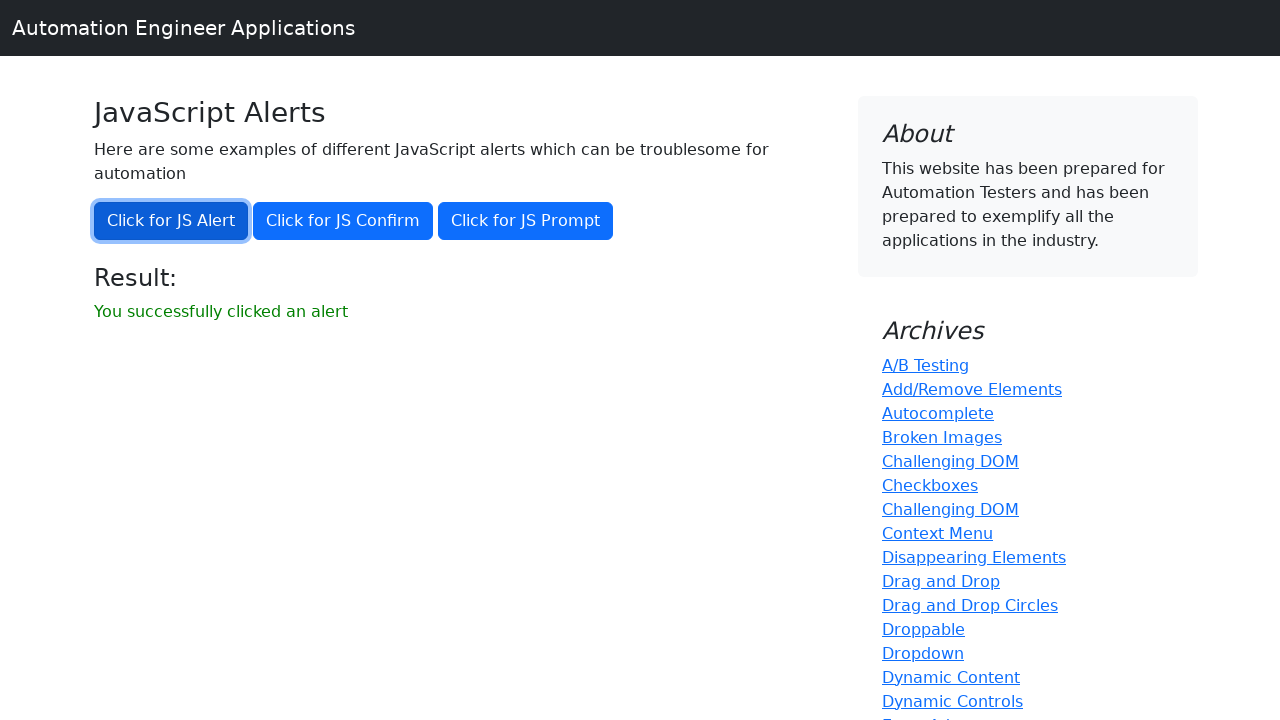

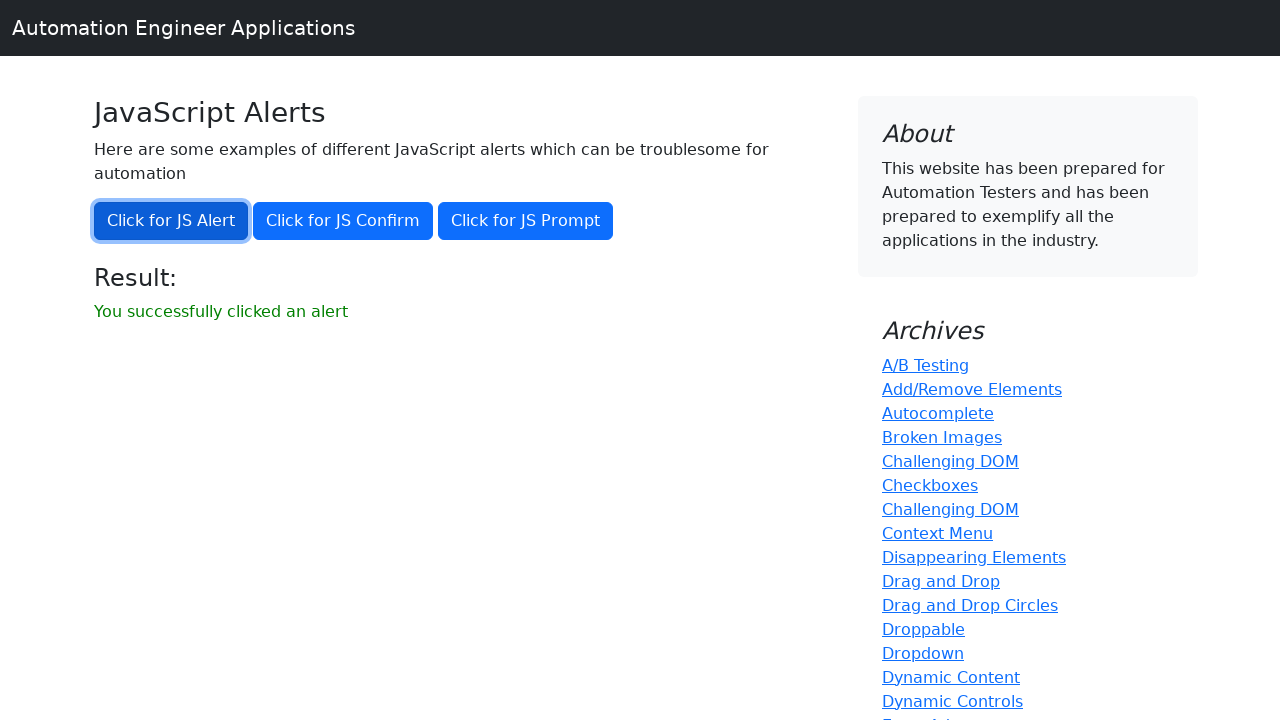